Tests that a todo item is removed if an empty string is entered during edit

Starting URL: https://demo.playwright.dev/todomvc

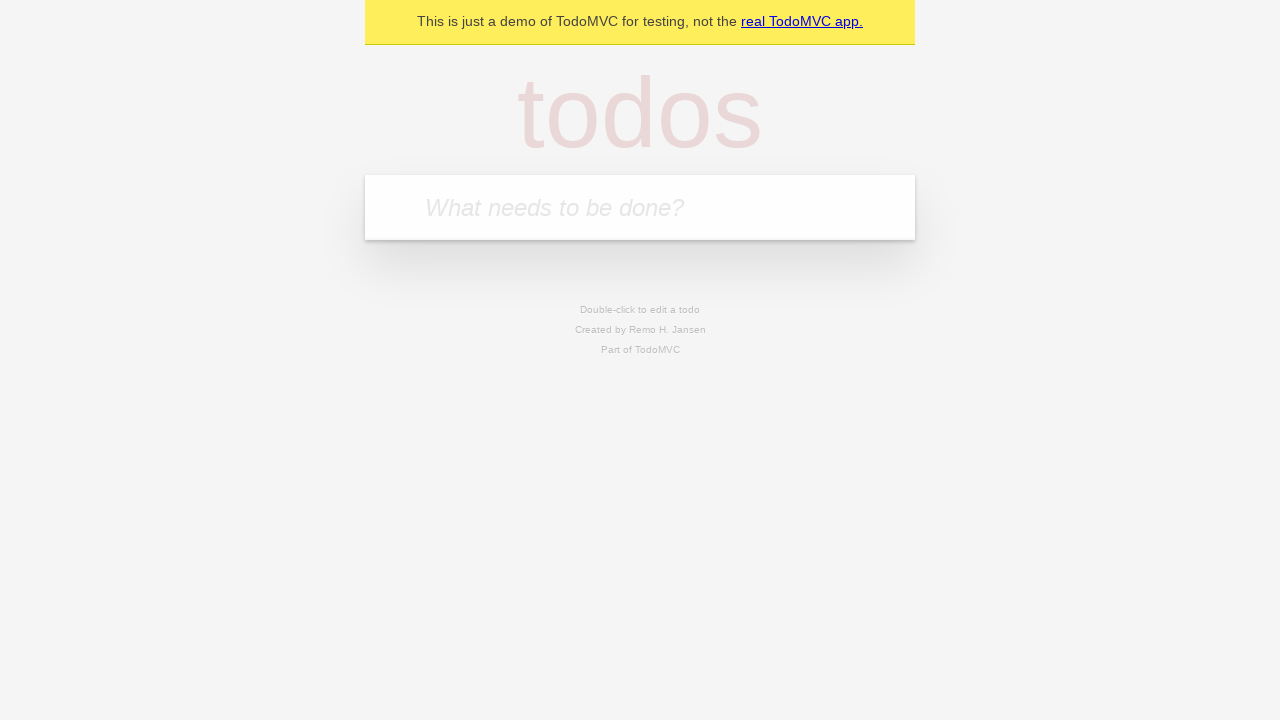

Filled todo input with 'buy some cheese' on internal:attr=[placeholder="What needs to be done?"i]
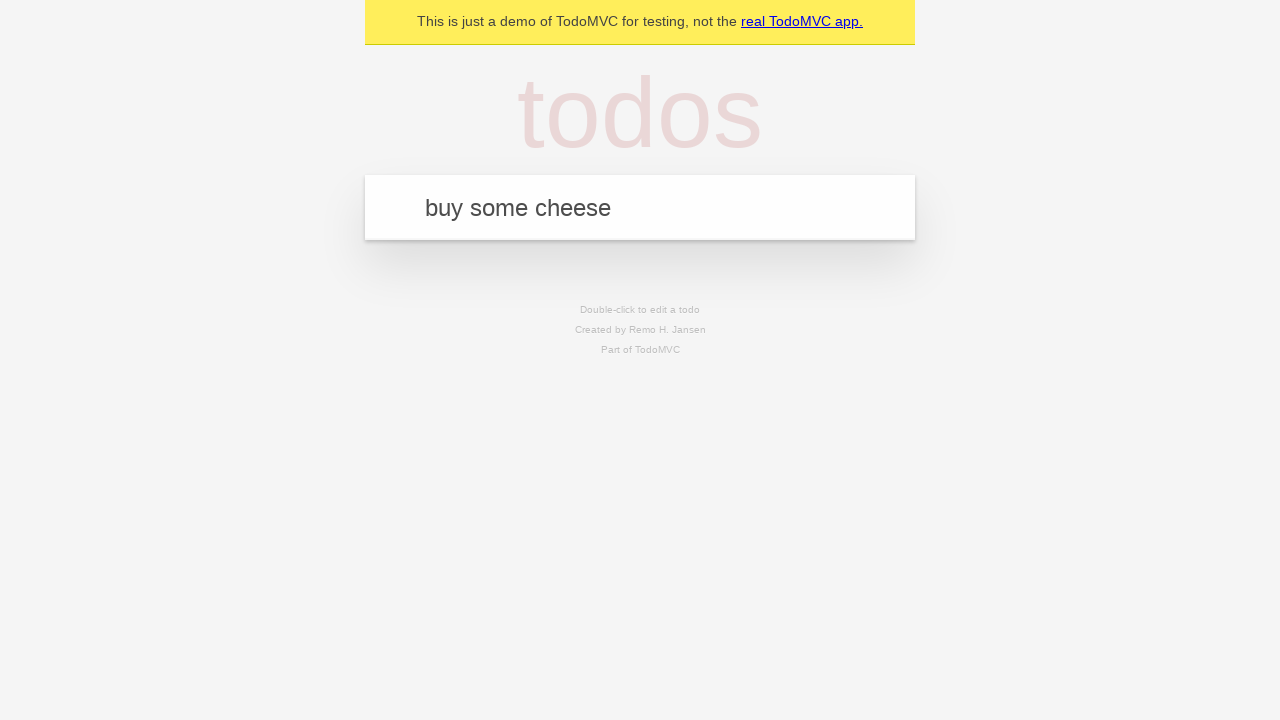

Pressed Enter to add first todo item on internal:attr=[placeholder="What needs to be done?"i]
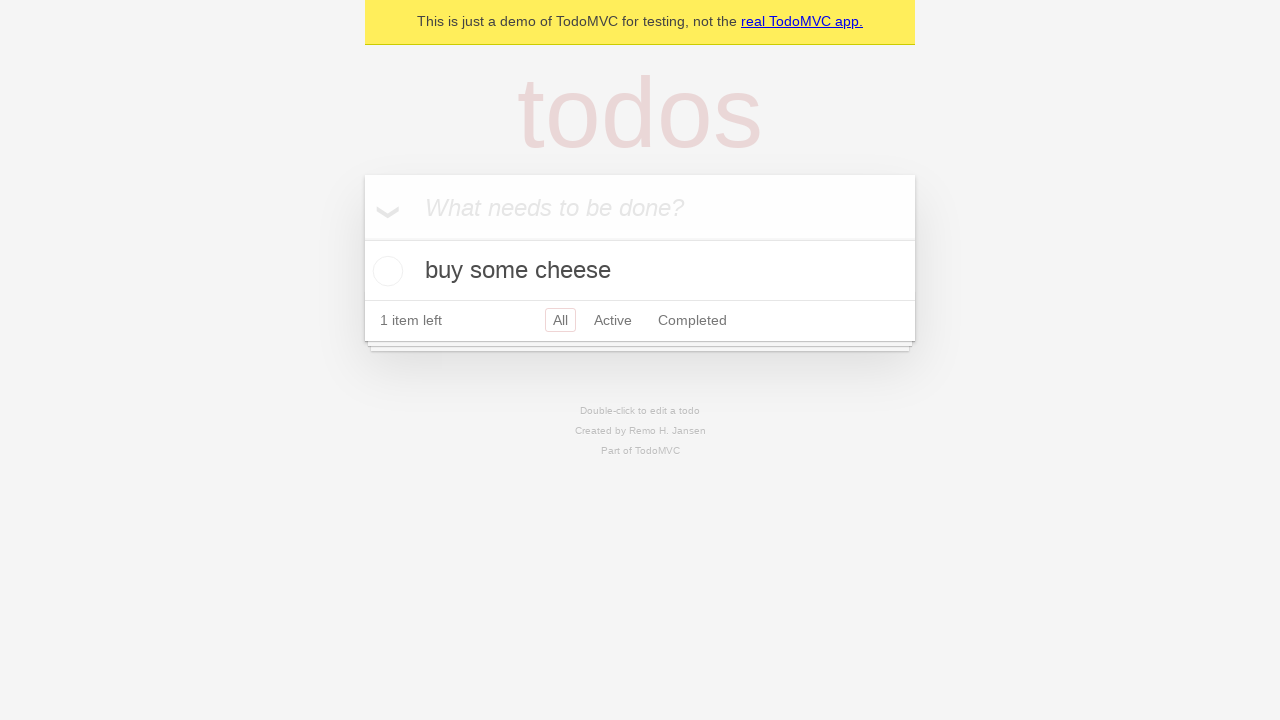

Filled todo input with 'feed the cat' on internal:attr=[placeholder="What needs to be done?"i]
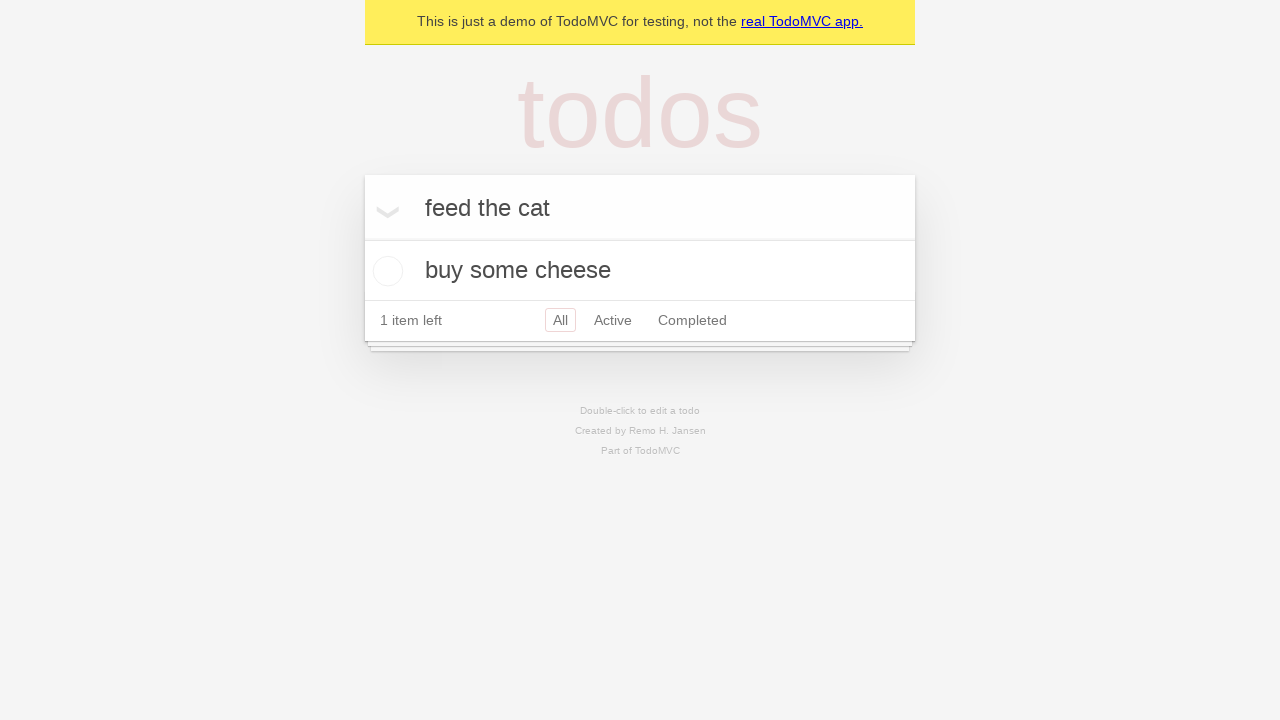

Pressed Enter to add second todo item on internal:attr=[placeholder="What needs to be done?"i]
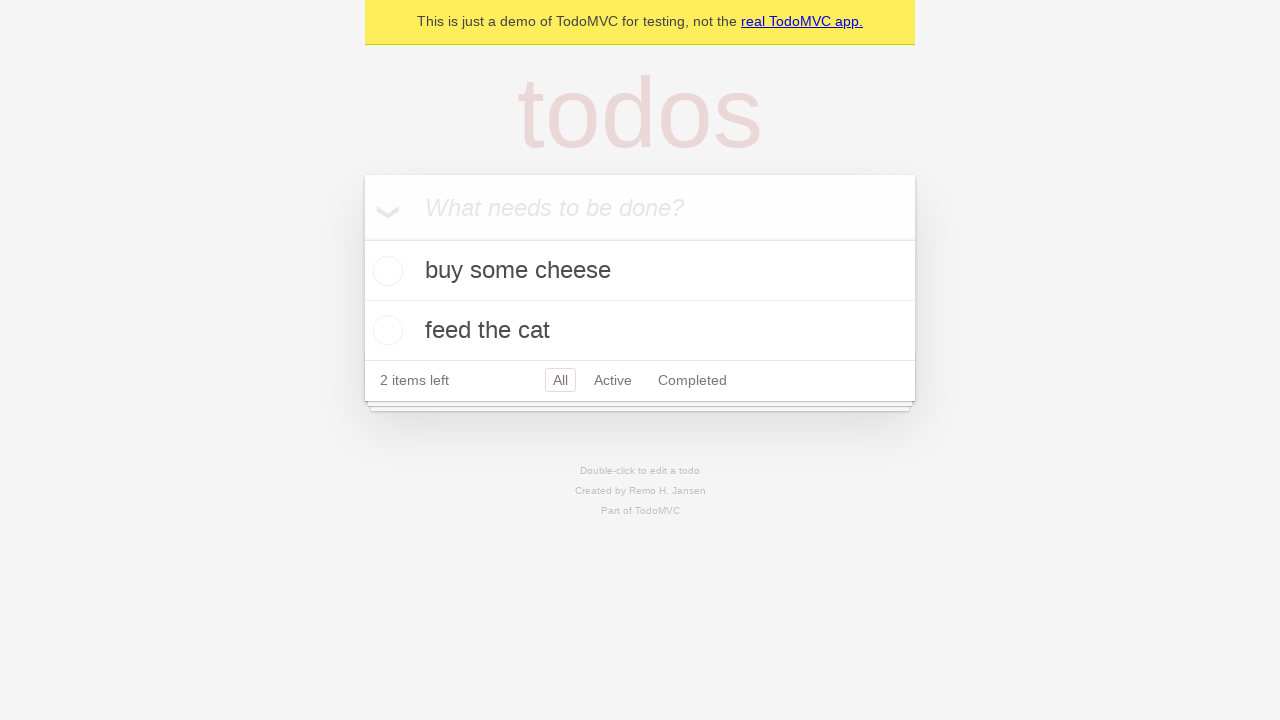

Filled todo input with 'book a doctors appointment' on internal:attr=[placeholder="What needs to be done?"i]
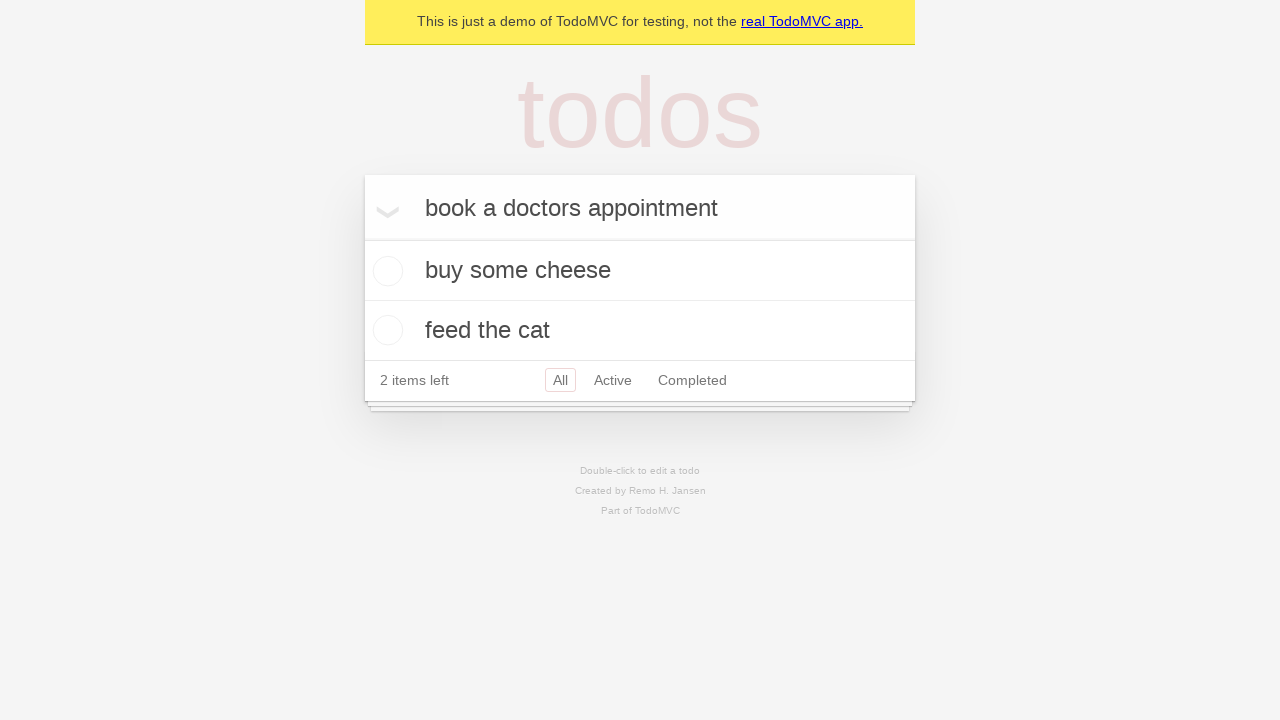

Pressed Enter to add third todo item on internal:attr=[placeholder="What needs to be done?"i]
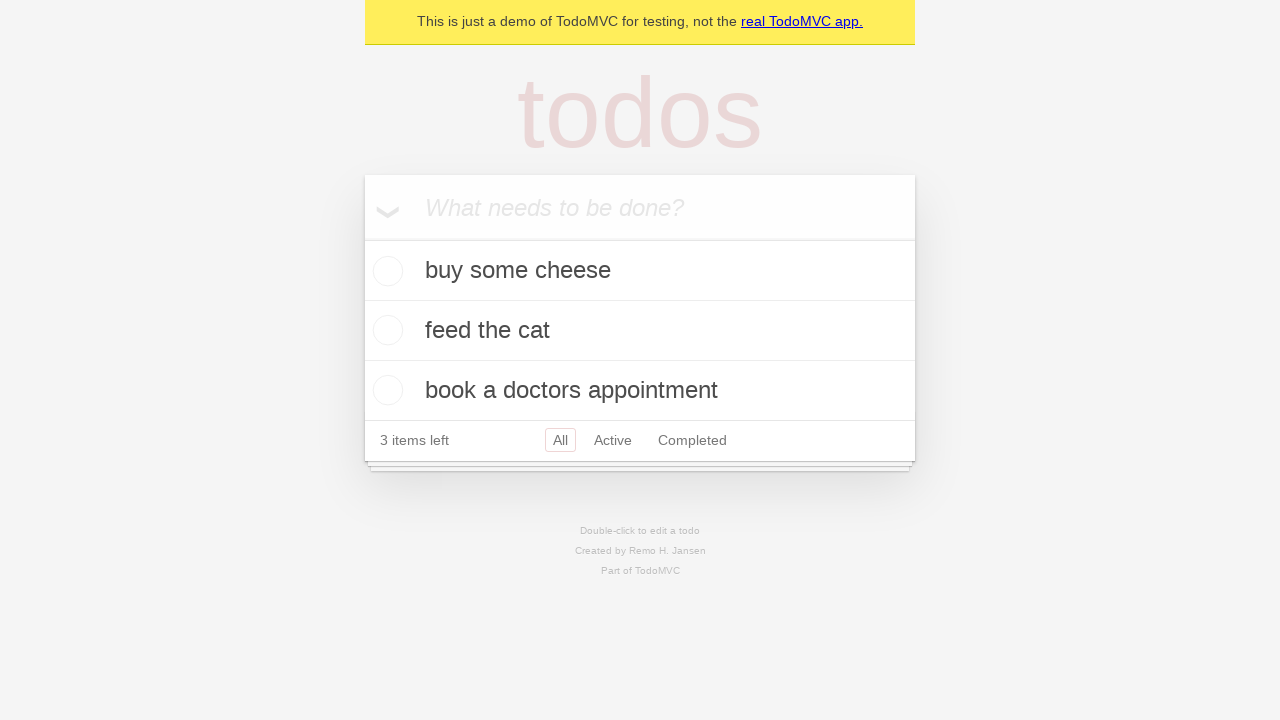

Double-clicked second todo item to enter edit mode at (640, 331) on [data-testid='todo-item'] >> nth=1
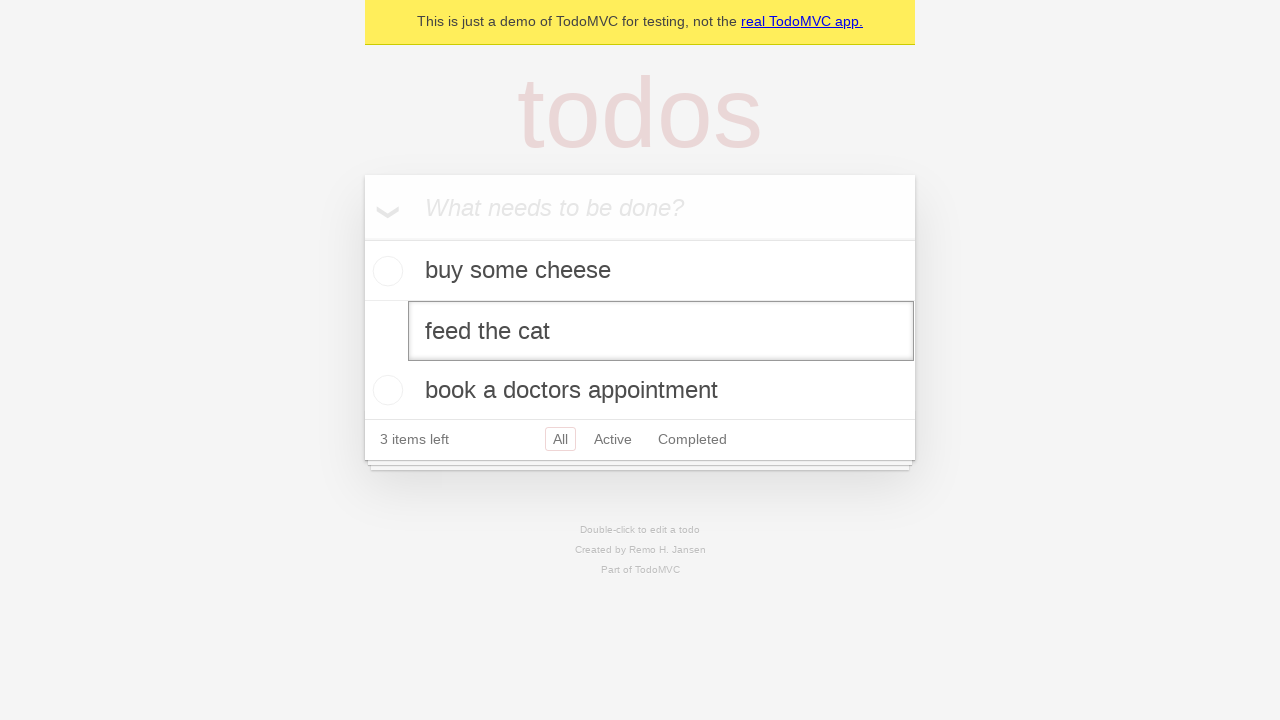

Cleared the edit textbox to empty string on [data-testid='todo-item'] >> nth=1 >> internal:role=textbox[name="Edit"i]
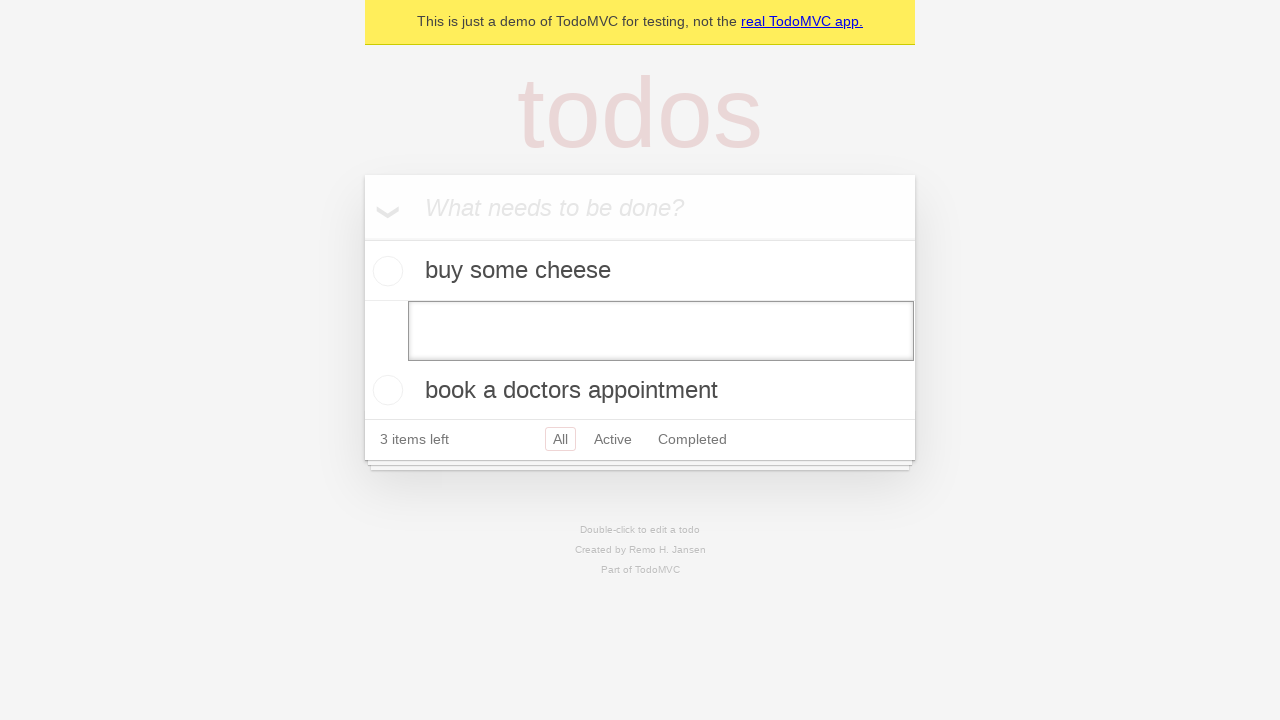

Pressed Enter with empty text, item should be removed on [data-testid='todo-item'] >> nth=1 >> internal:role=textbox[name="Edit"i]
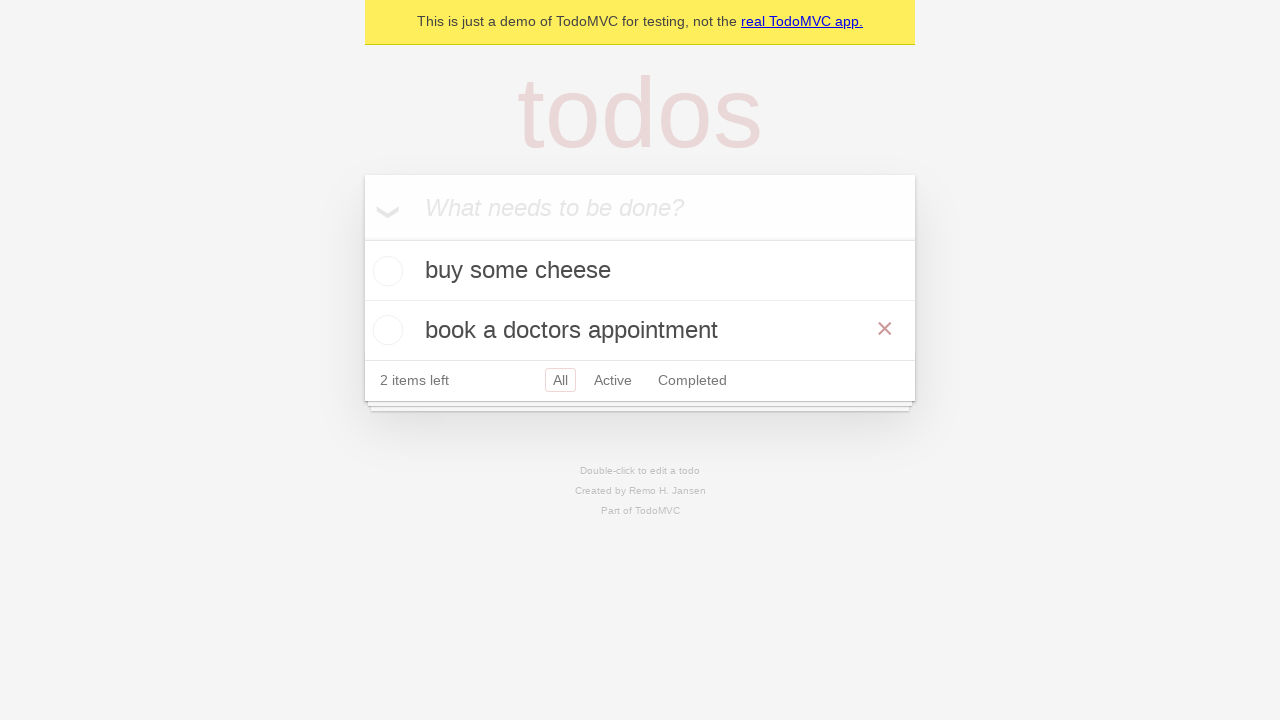

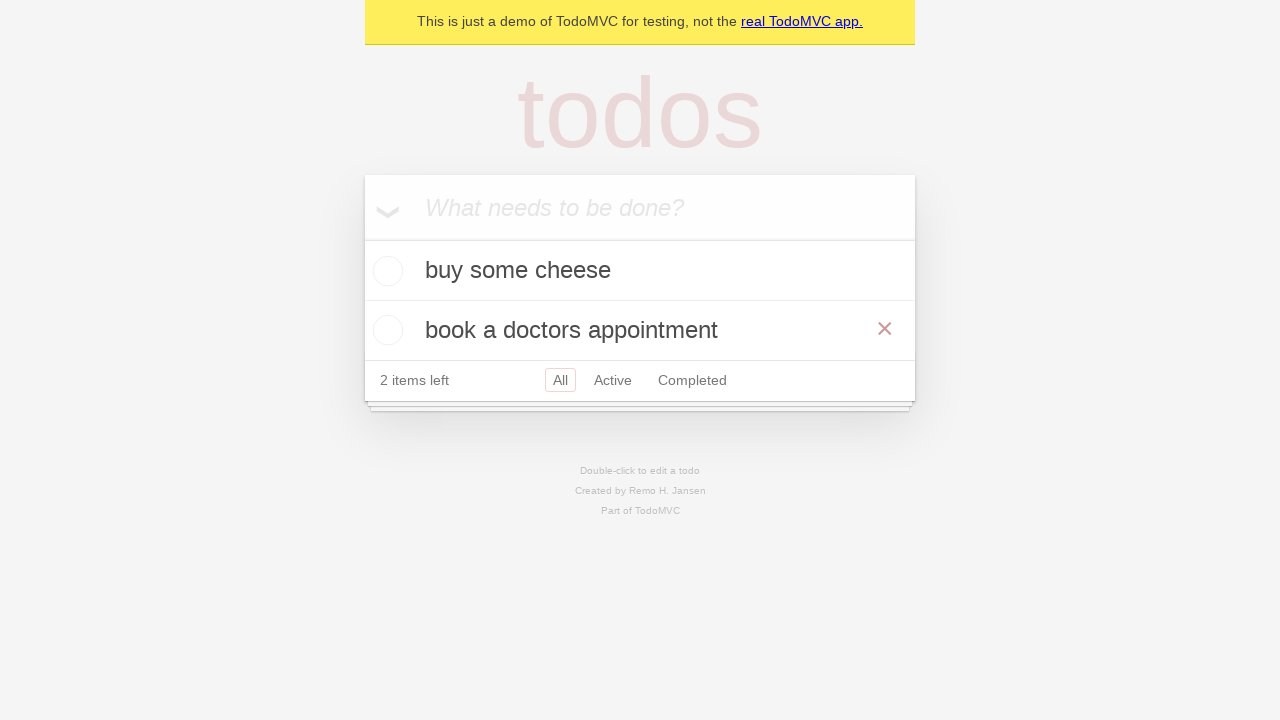